Opens a new browser tab and navigates to a different website

Starting URL: https://www.livechennai.com/gold_silverrate.asp

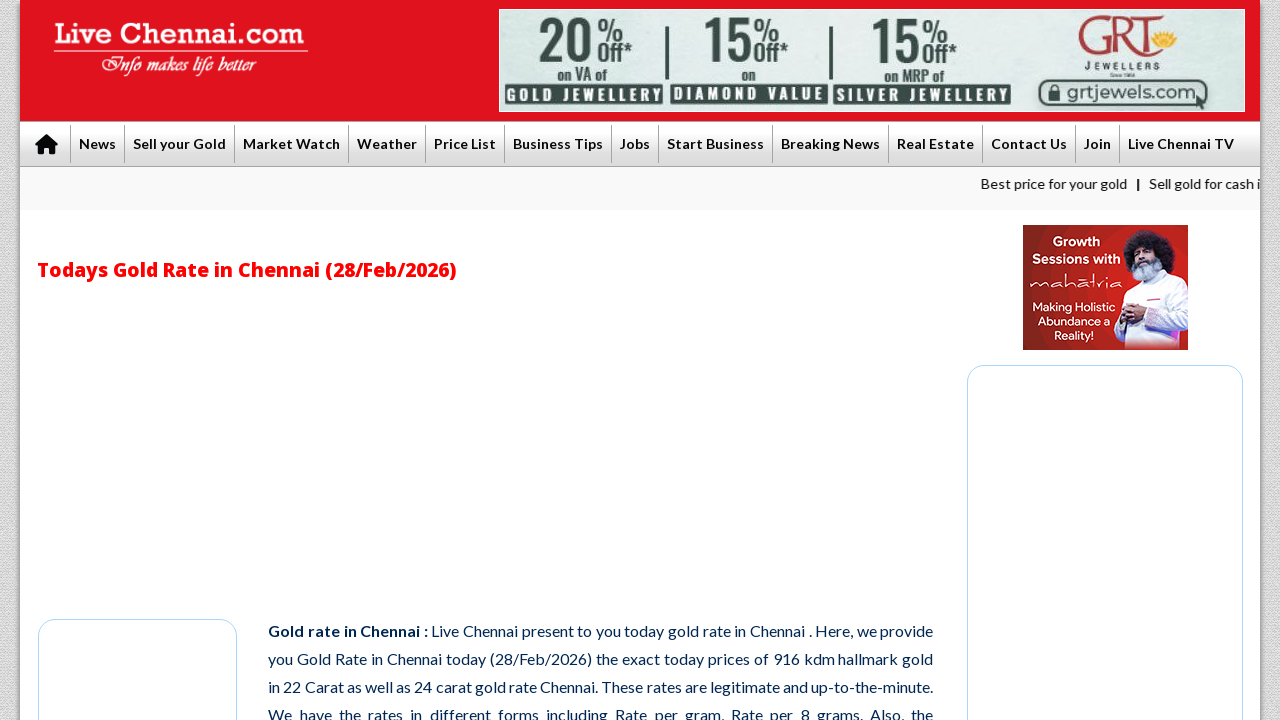

Opened a new browser tab
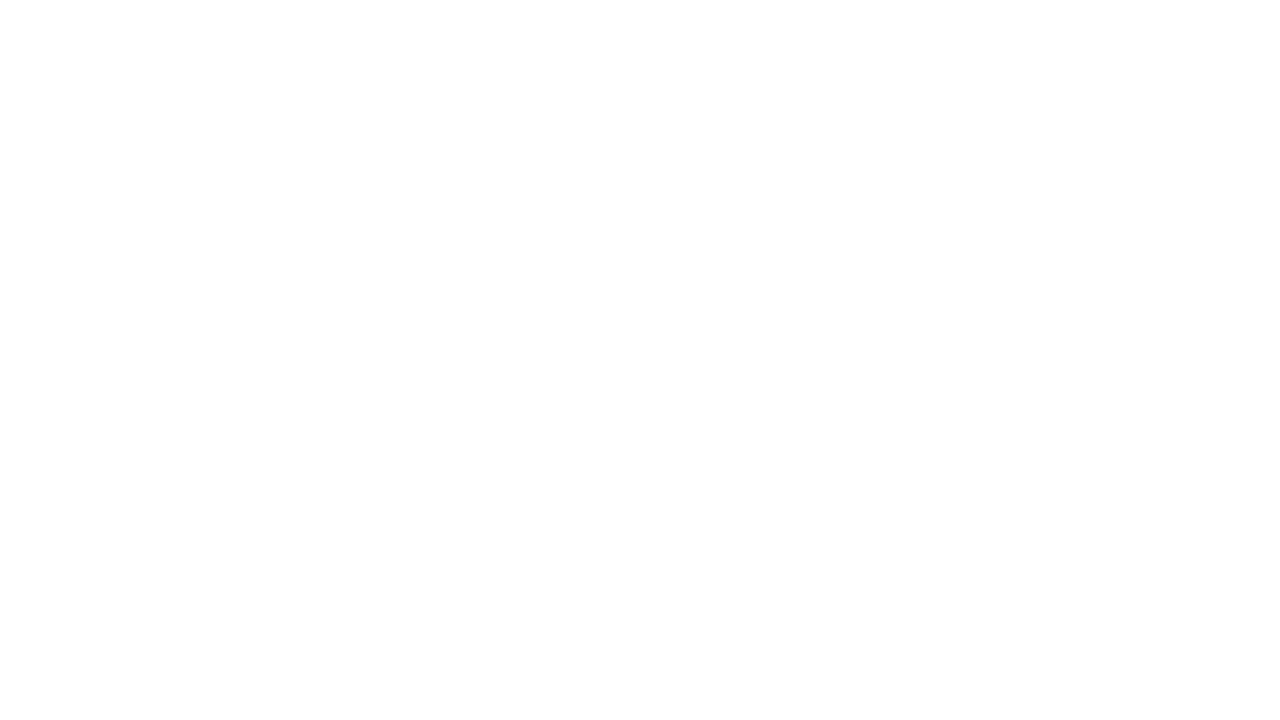

Navigated to https://www.canada411.ca/
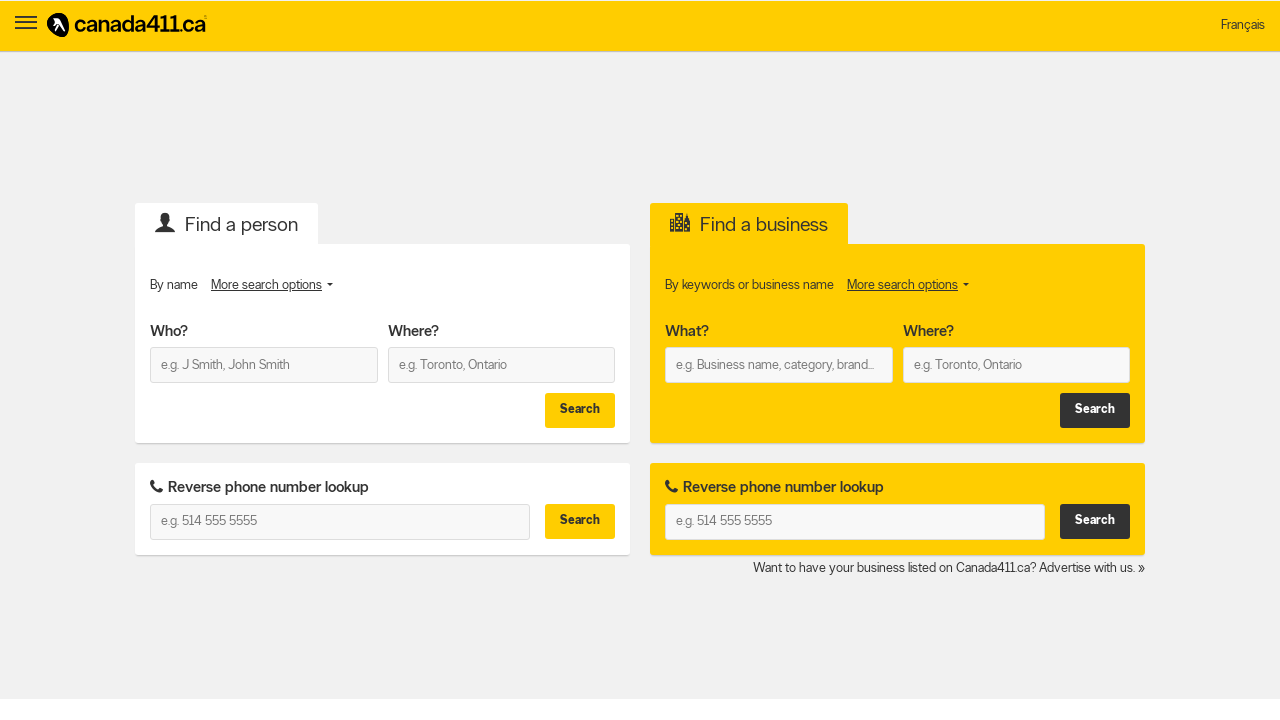

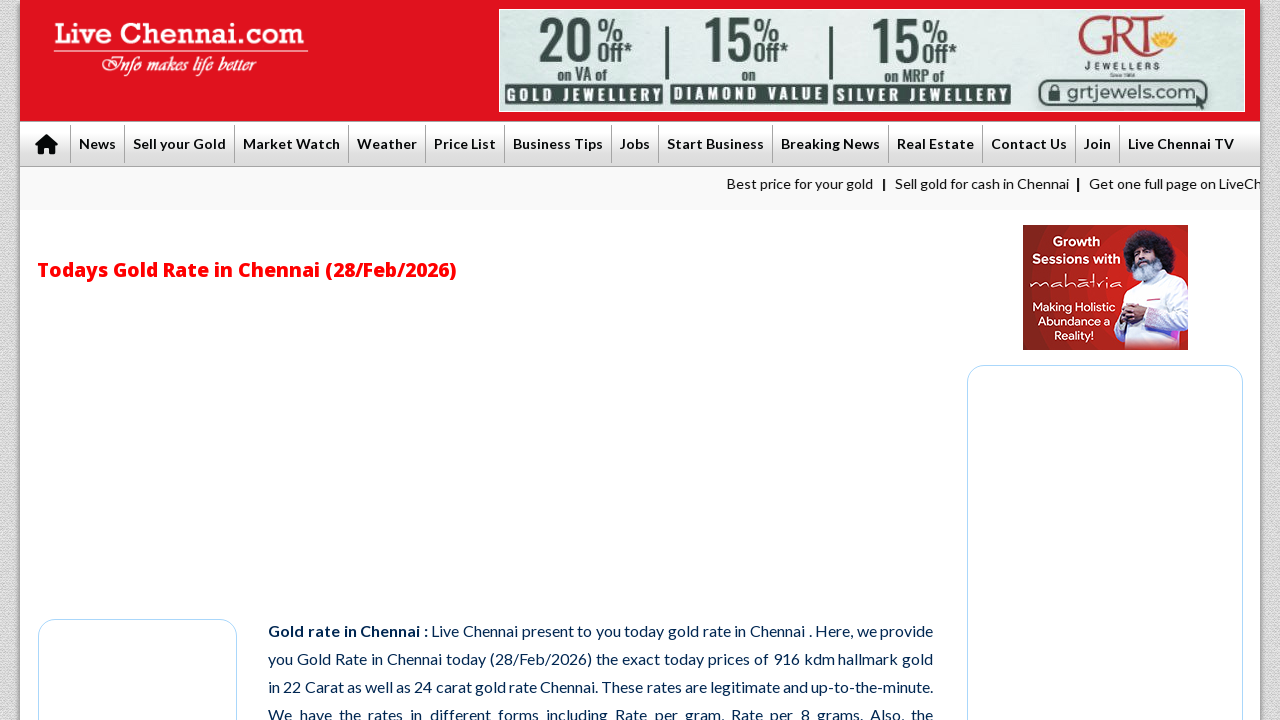